Tests registration form validation when confirm password does not match the primary password

Starting URL: https://alada.vn/tai-khoan/dang-ky.html

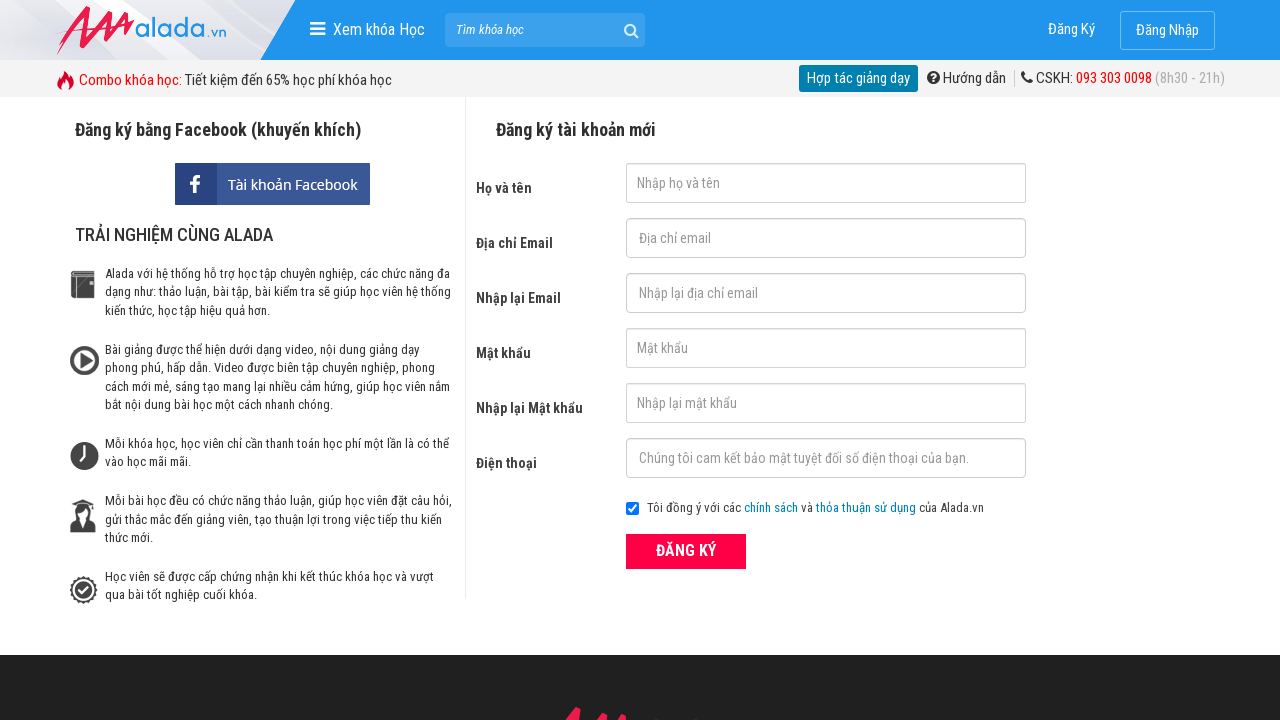

Filled first name field with 'Joe bin' on #txtFirstname
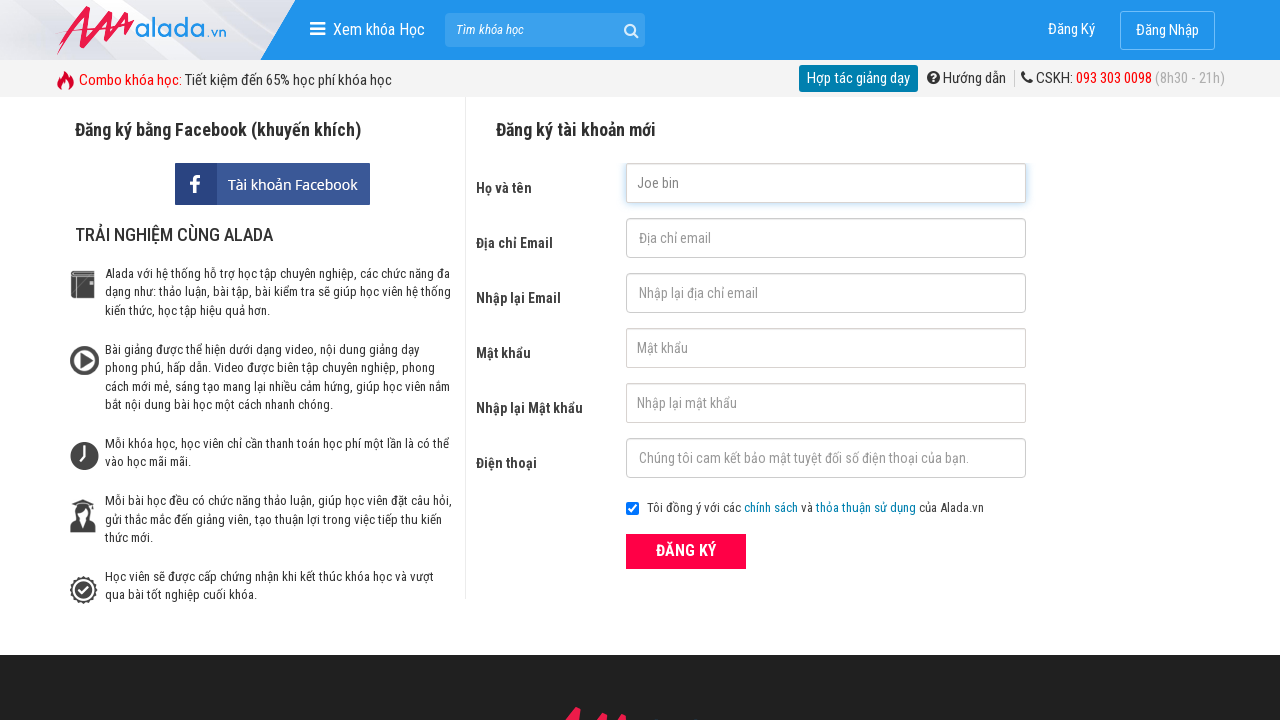

Filled email field with 'joebin@gmail.com' on #txtEmail
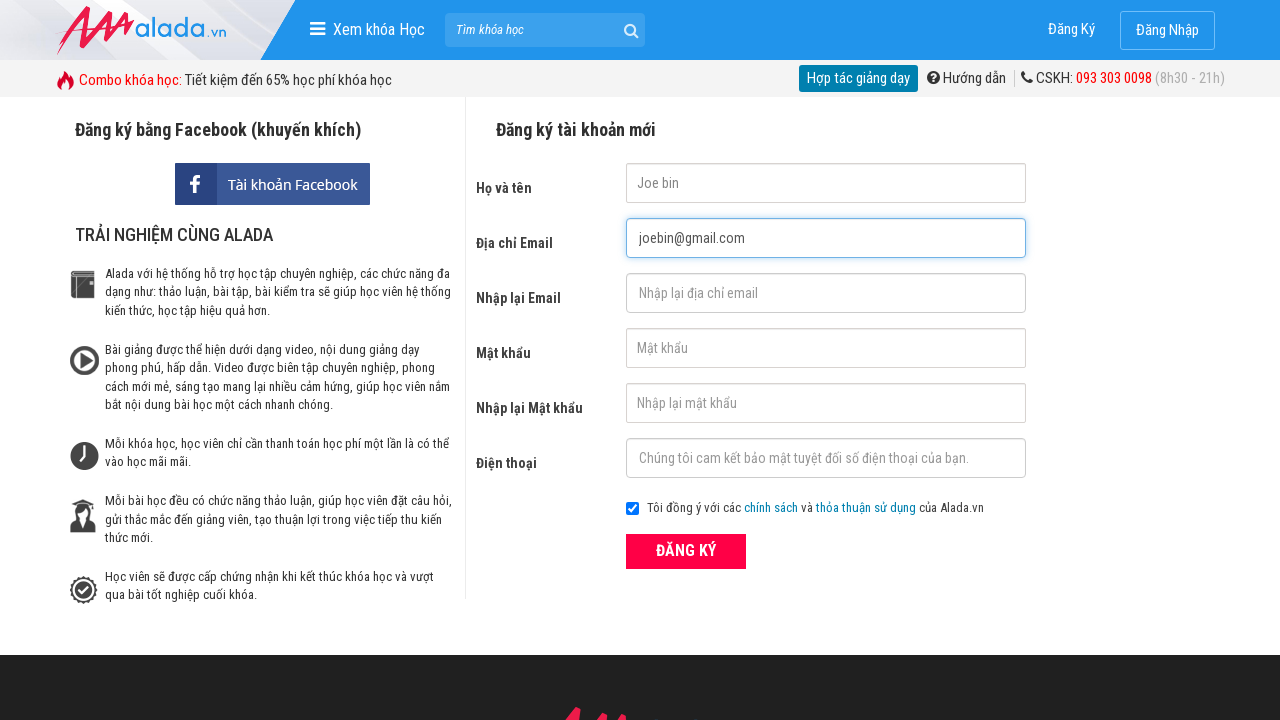

Filled confirm email field with 'joebin@gmail.com' on #txtCEmail
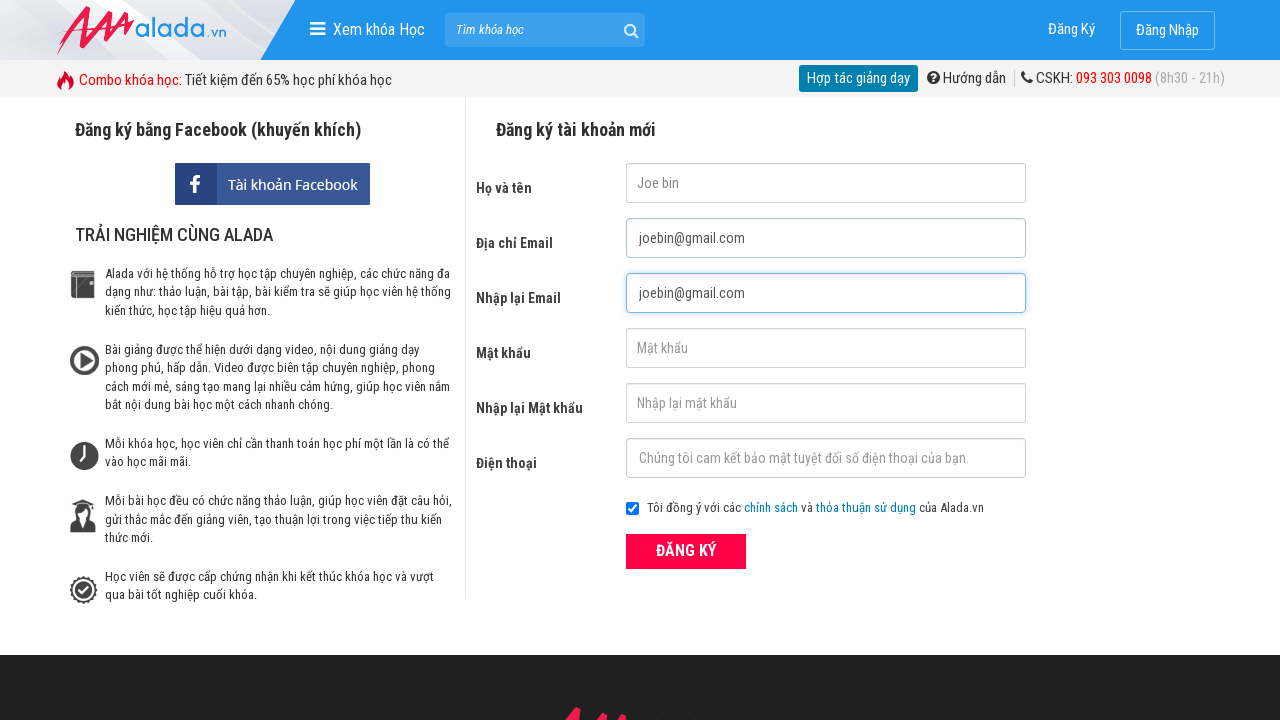

Filled password field with '123456' on #txtPassword
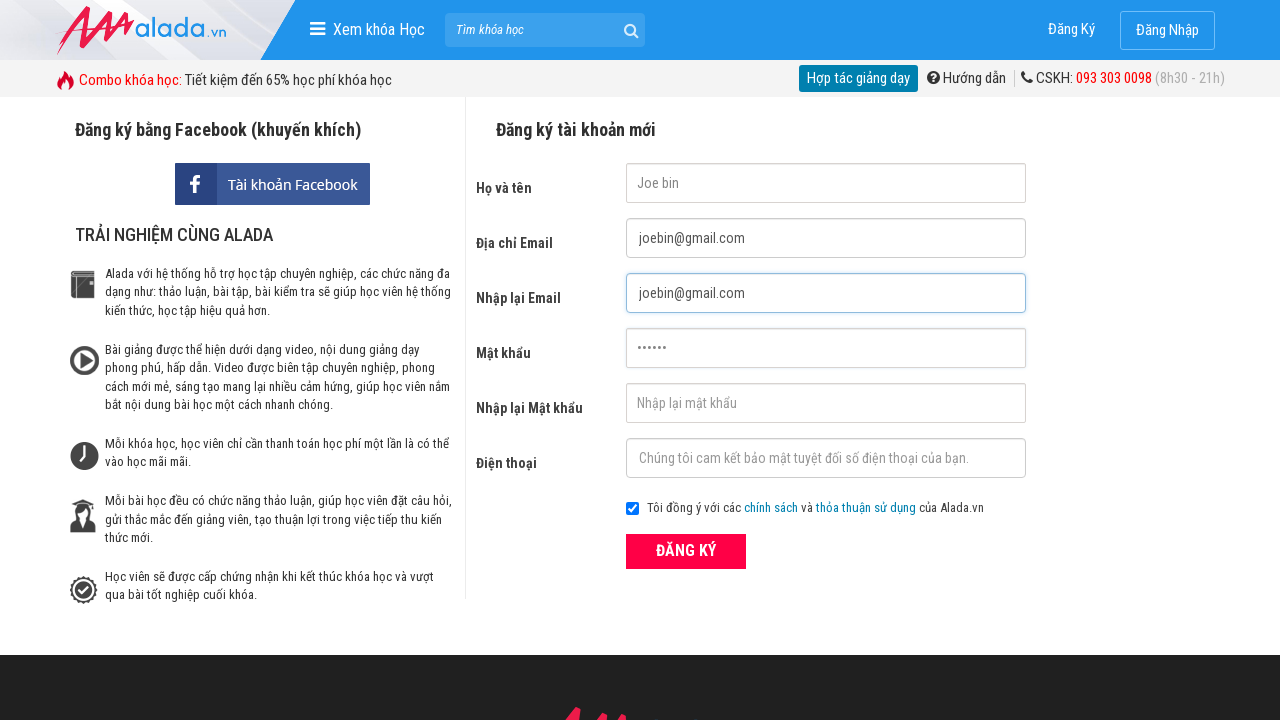

Filled confirm password field with mismatched password '123123' on #txtCPassword
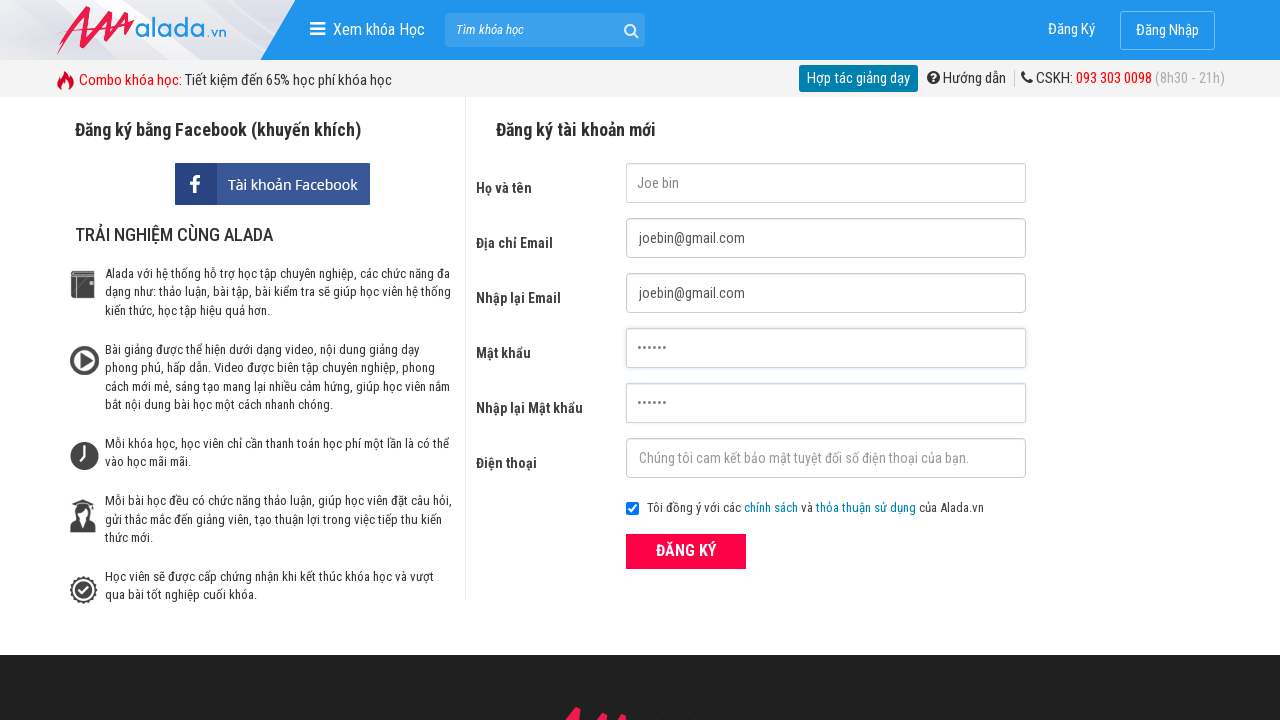

Filled phone field with '0964755453' on #txtPhone
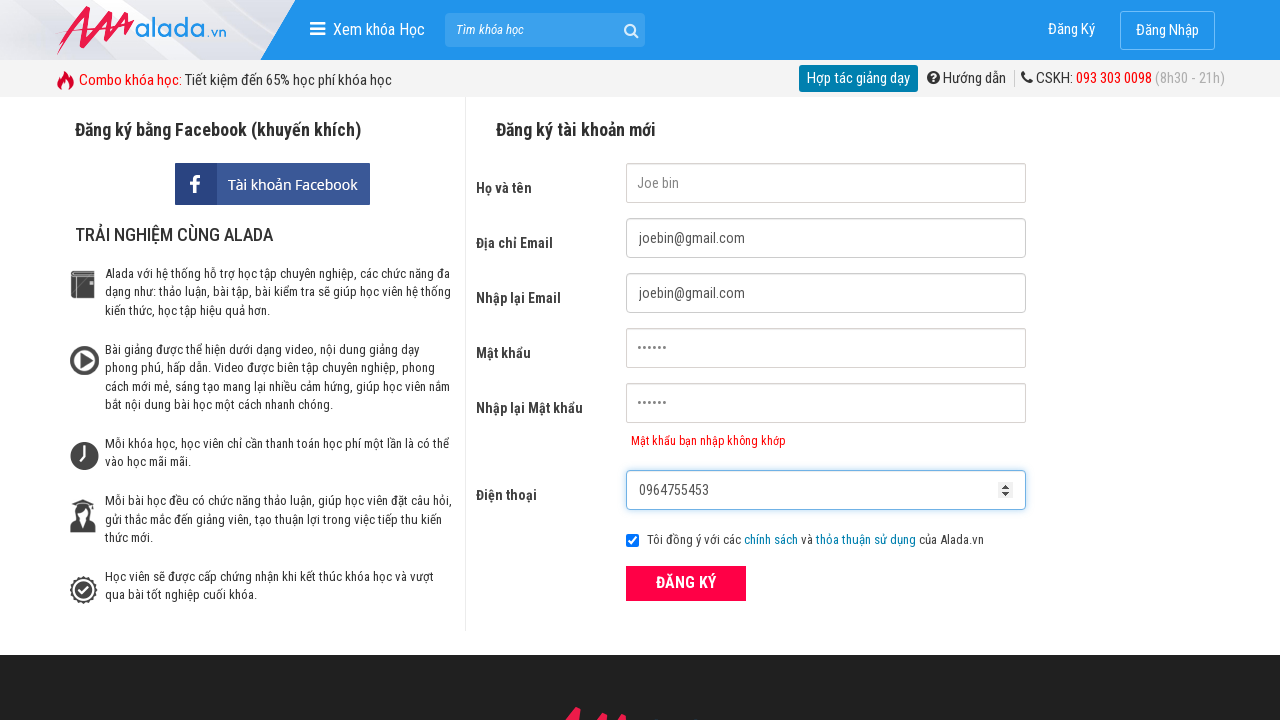

Clicked register button to submit form with mismatched passwords at (686, 583) on xpath=//button[text()='ĐĂNG KÝ' and @type='submit']
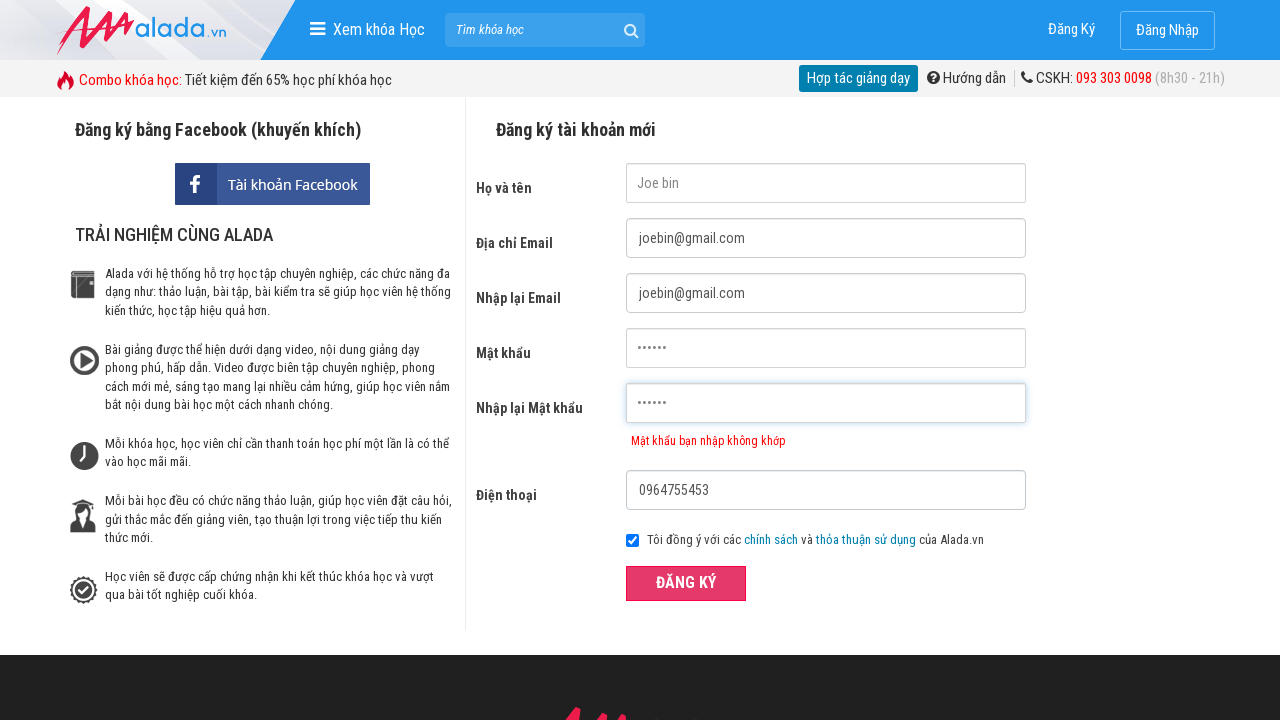

Confirm password error message appeared, validating form rejection
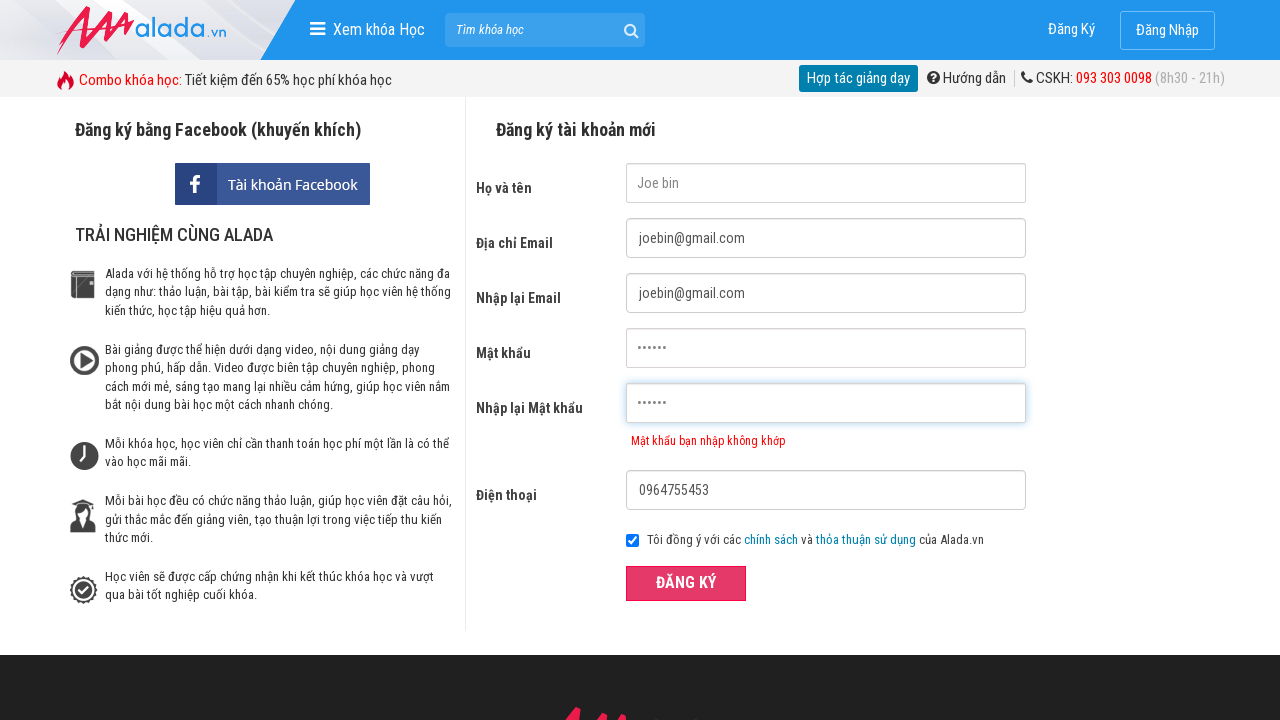

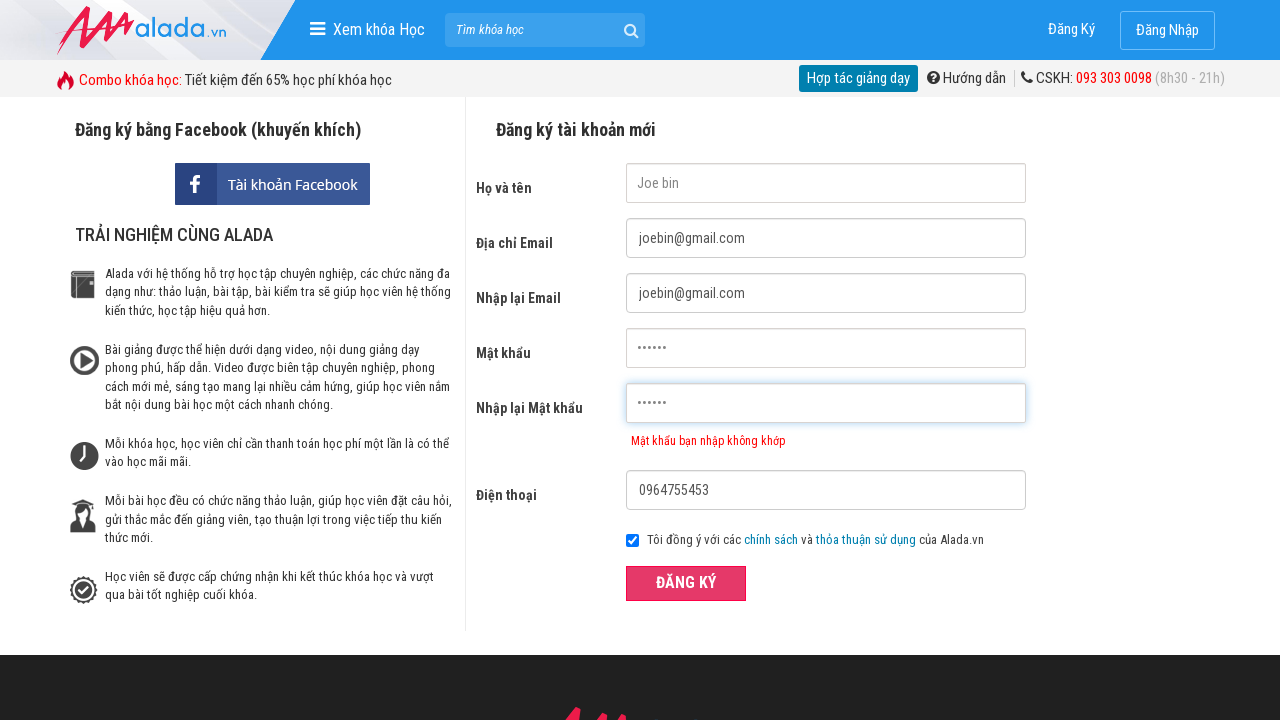